Tests a math quiz page by reading a value, calculating a mathematical formula (log of absolute value of 12*sin(x)), entering the answer, checking a robot checkbox, selecting a radio button, and submitting the form.

Starting URL: http://suninjuly.github.io/math.html

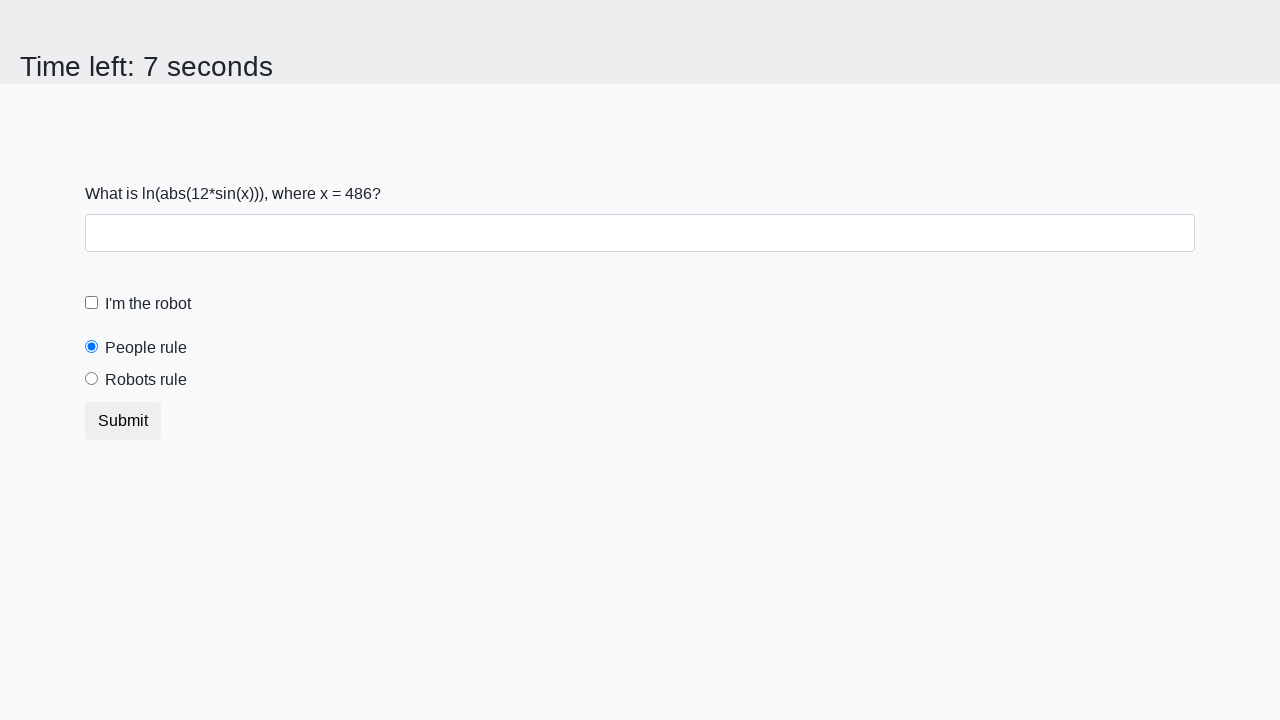

Retrieved input value from the page
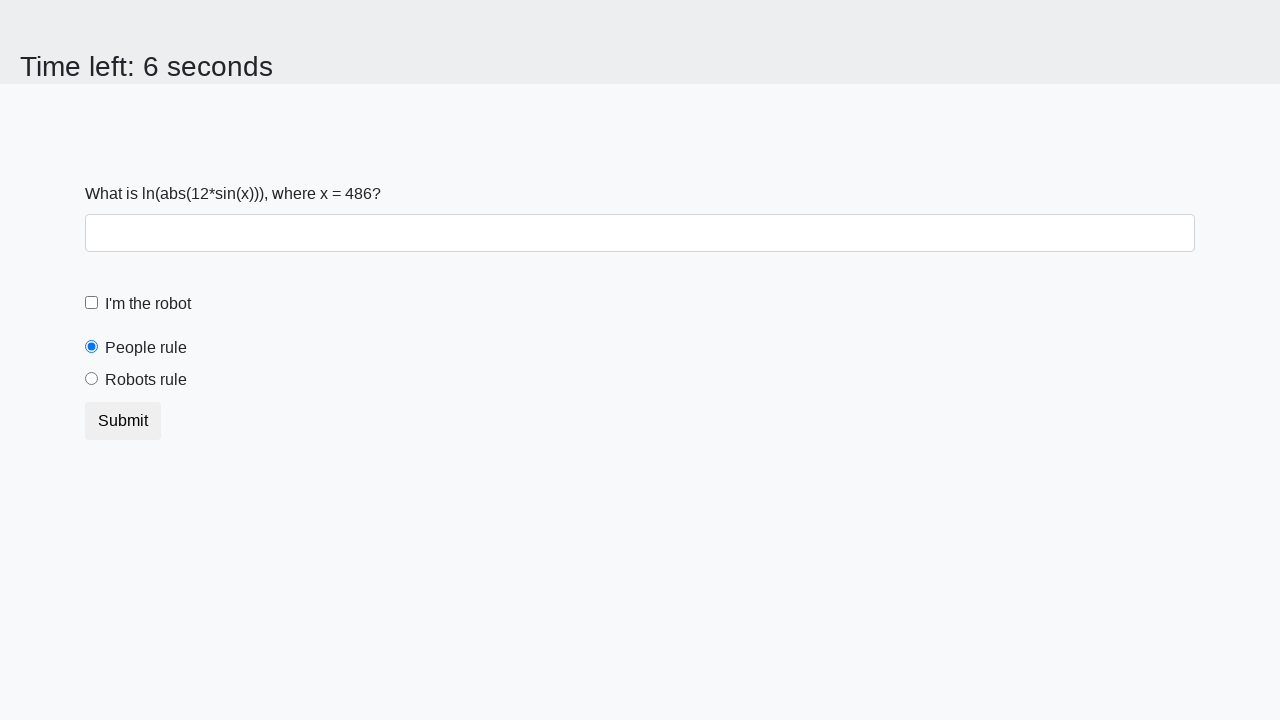

Calculated the mathematical formula: log(abs(12*sin(x)))
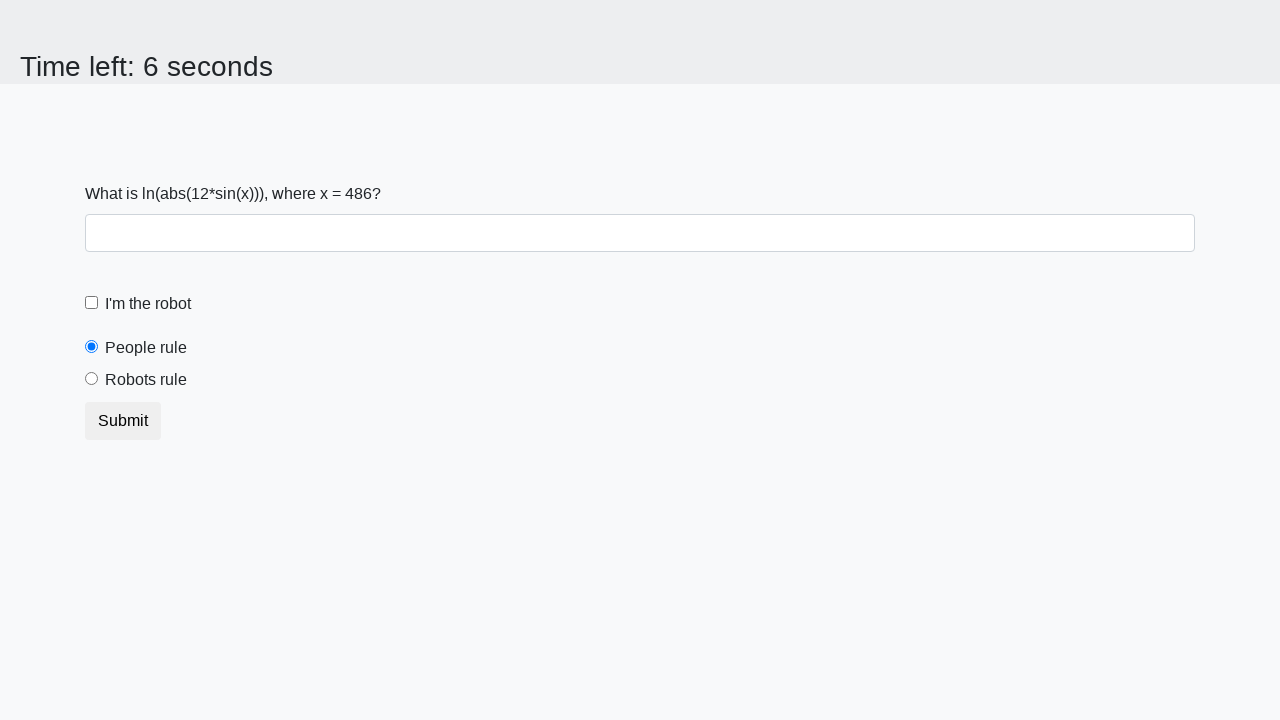

Filled the answer field with the calculated result on #answer
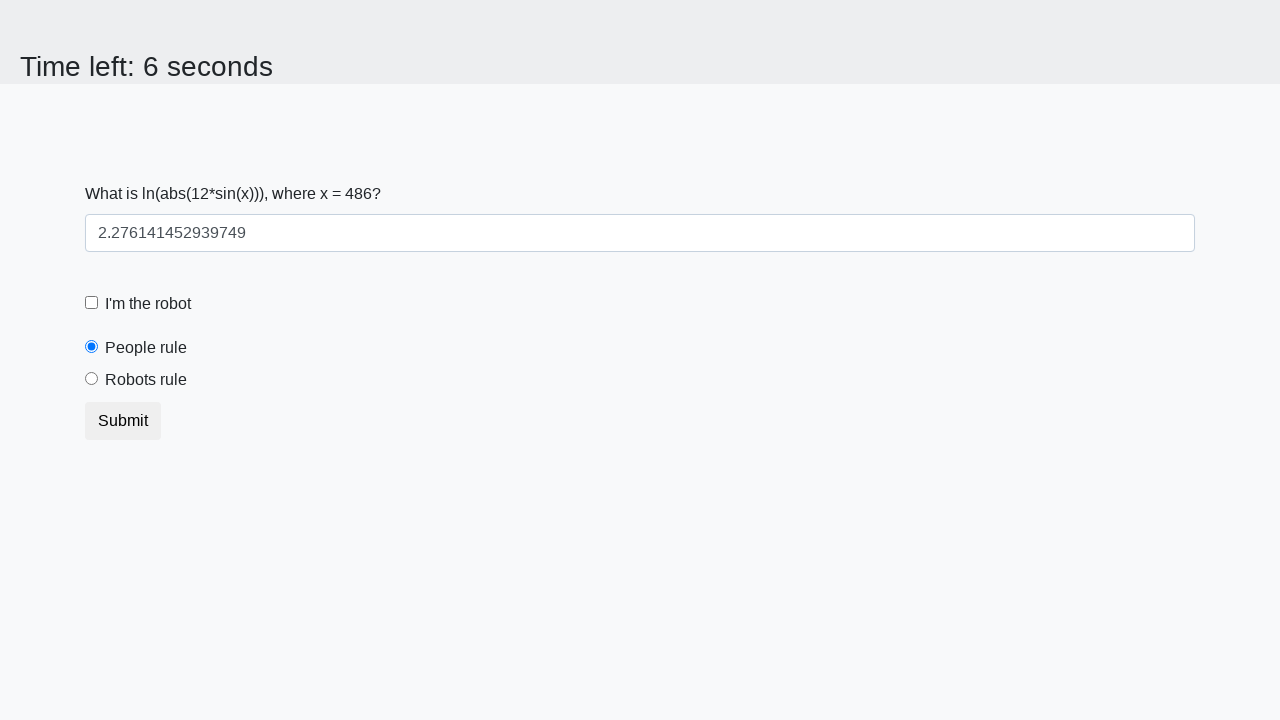

Checked the robot checkbox at (92, 303) on #robotCheckbox
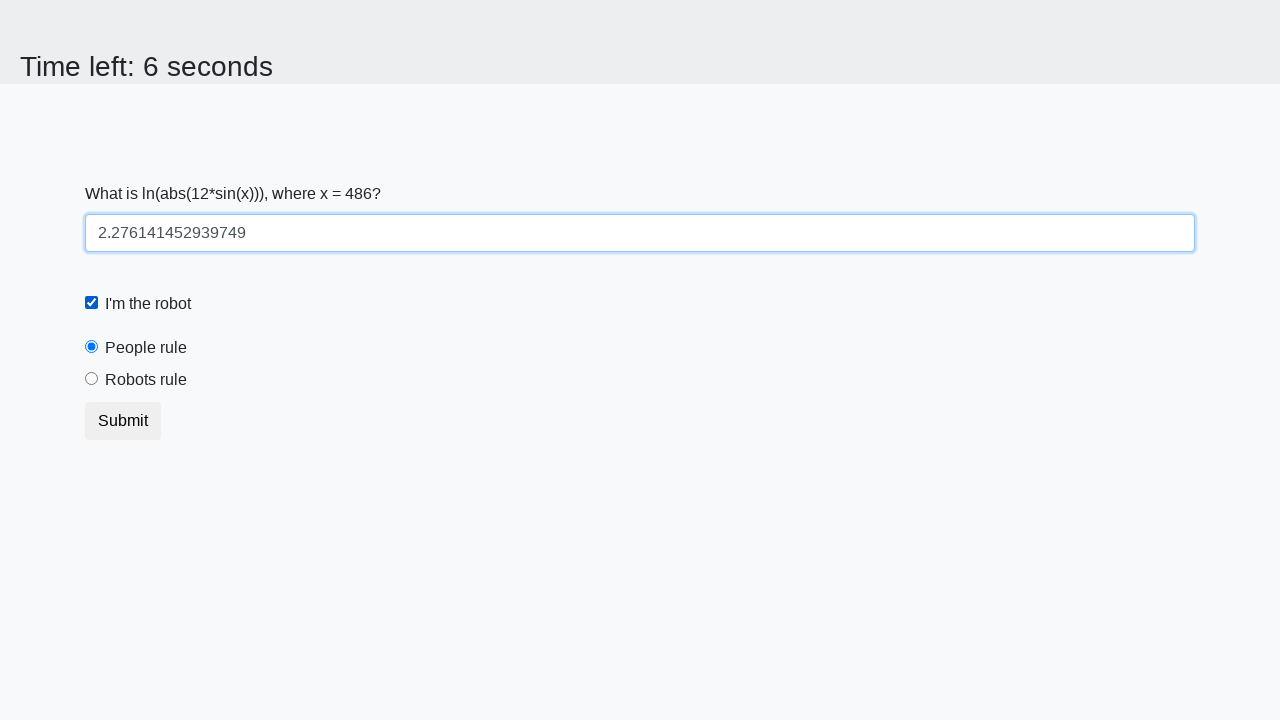

Selected the 'robots' radio button at (92, 379) on [value='robots']
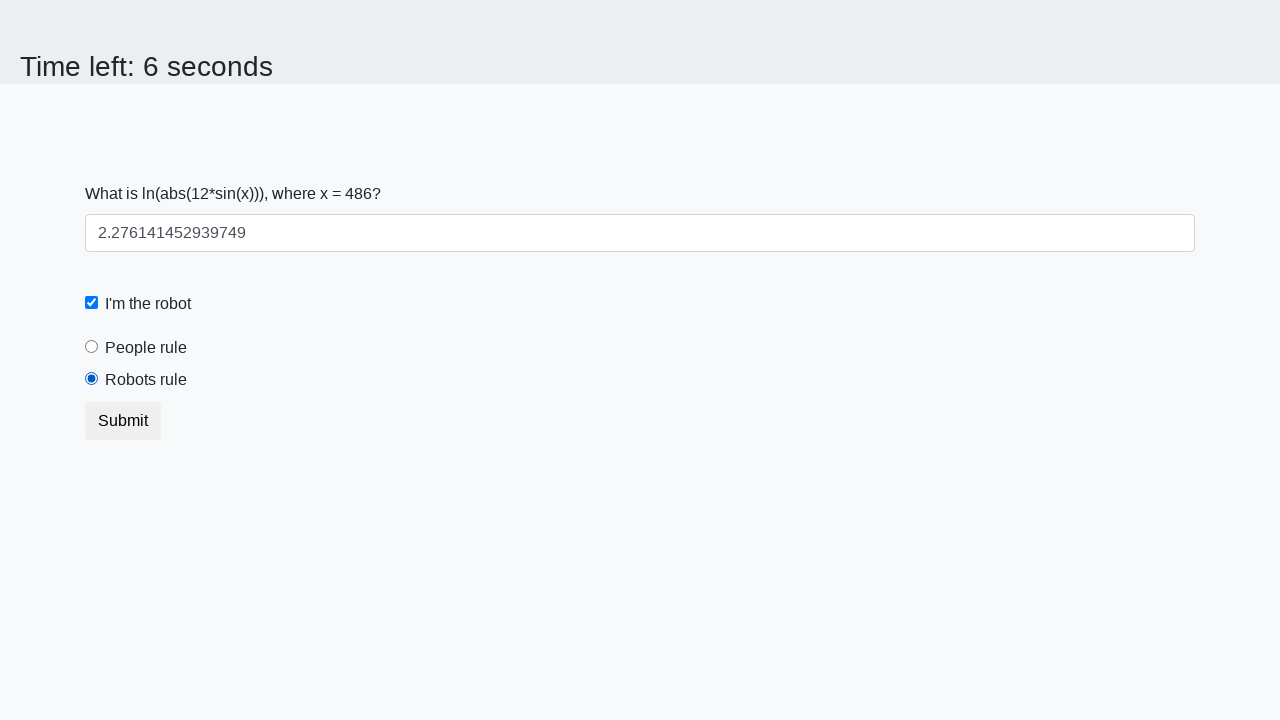

Clicked the submit button to submit the form at (123, 421) on button.btn
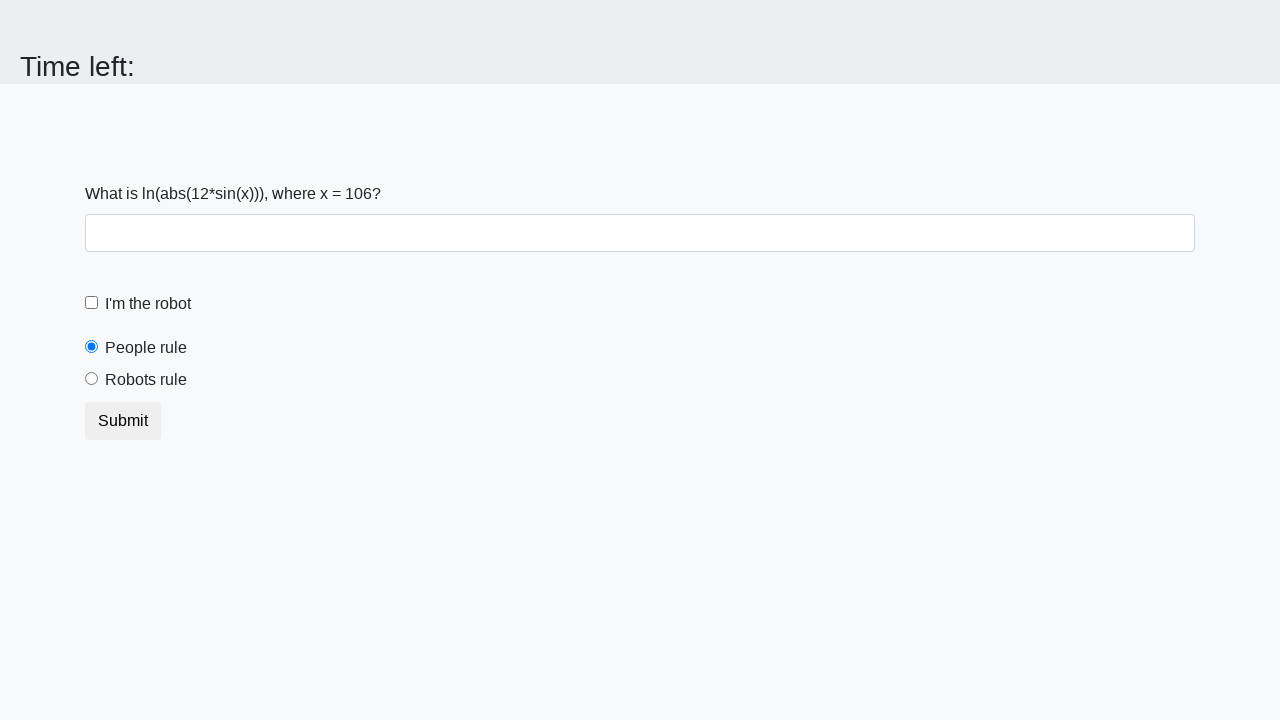

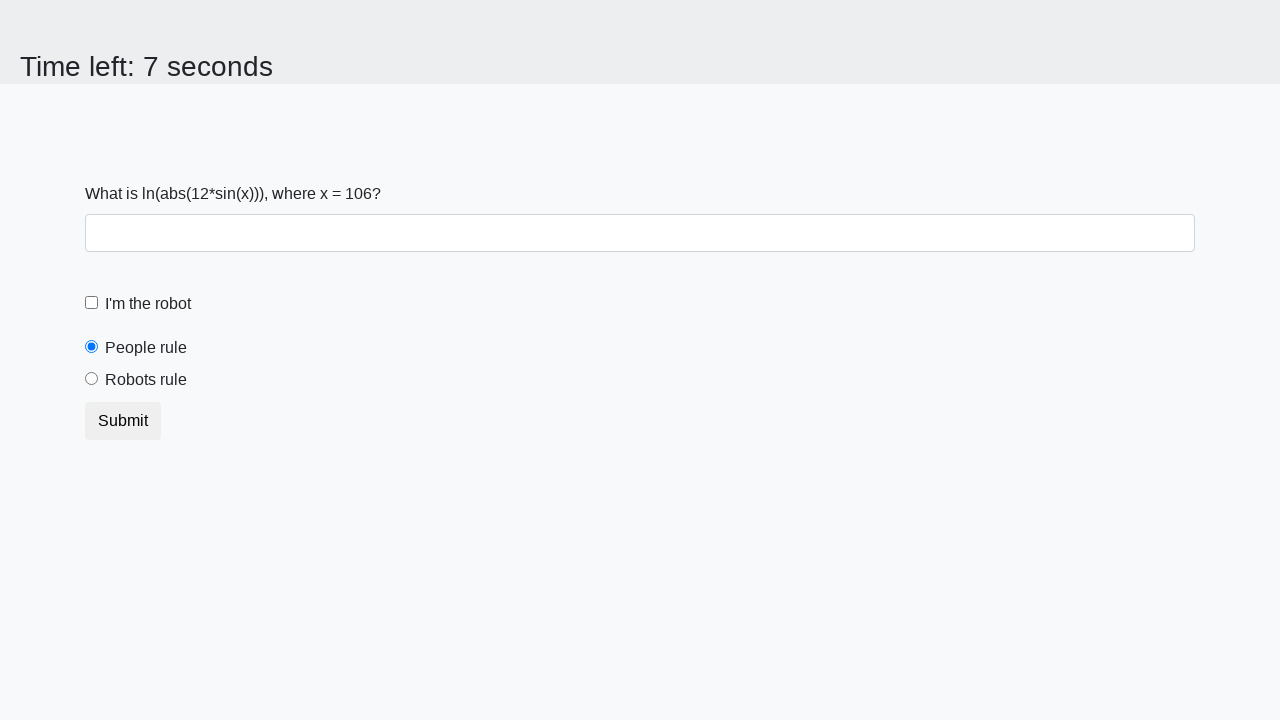